Tests the ParaBank user registration form by filling out all required fields including personal information, contact details, and account credentials, then submitting the form.

Starting URL: https://parabank.parasoft.com/parabank/register.htm

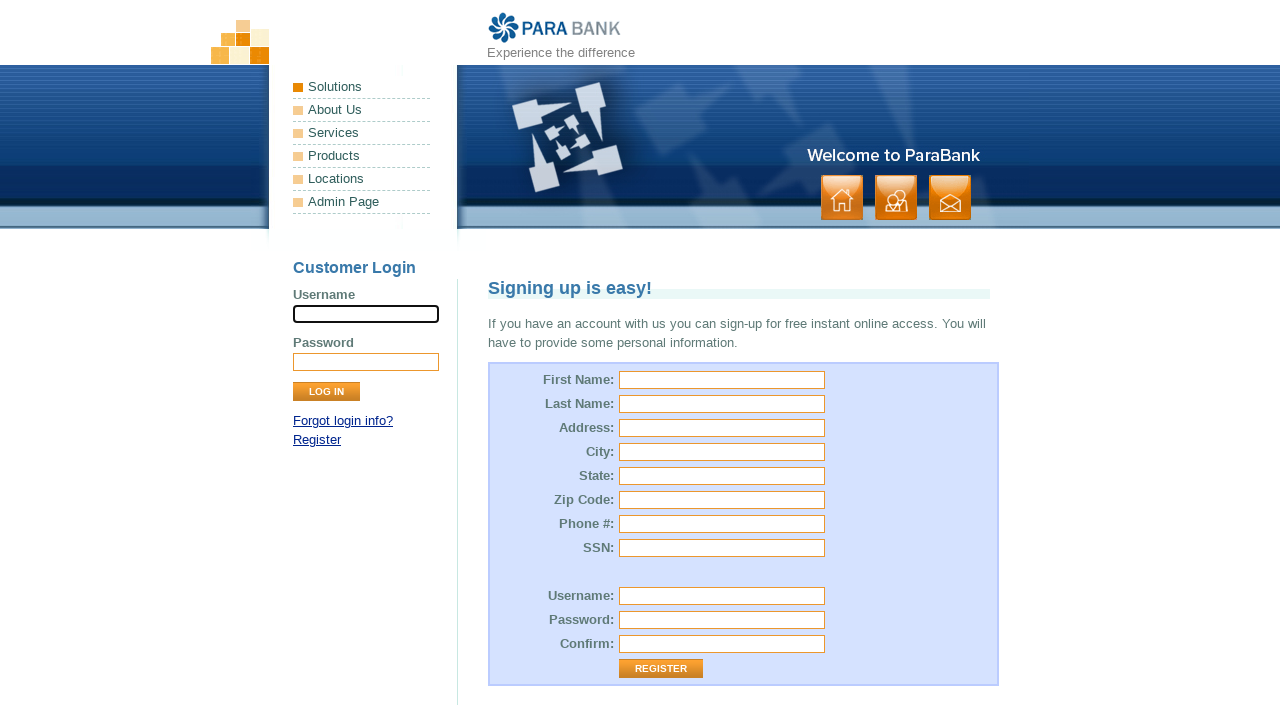

Filled first name field with 'Sarah' on #customer\.firstName
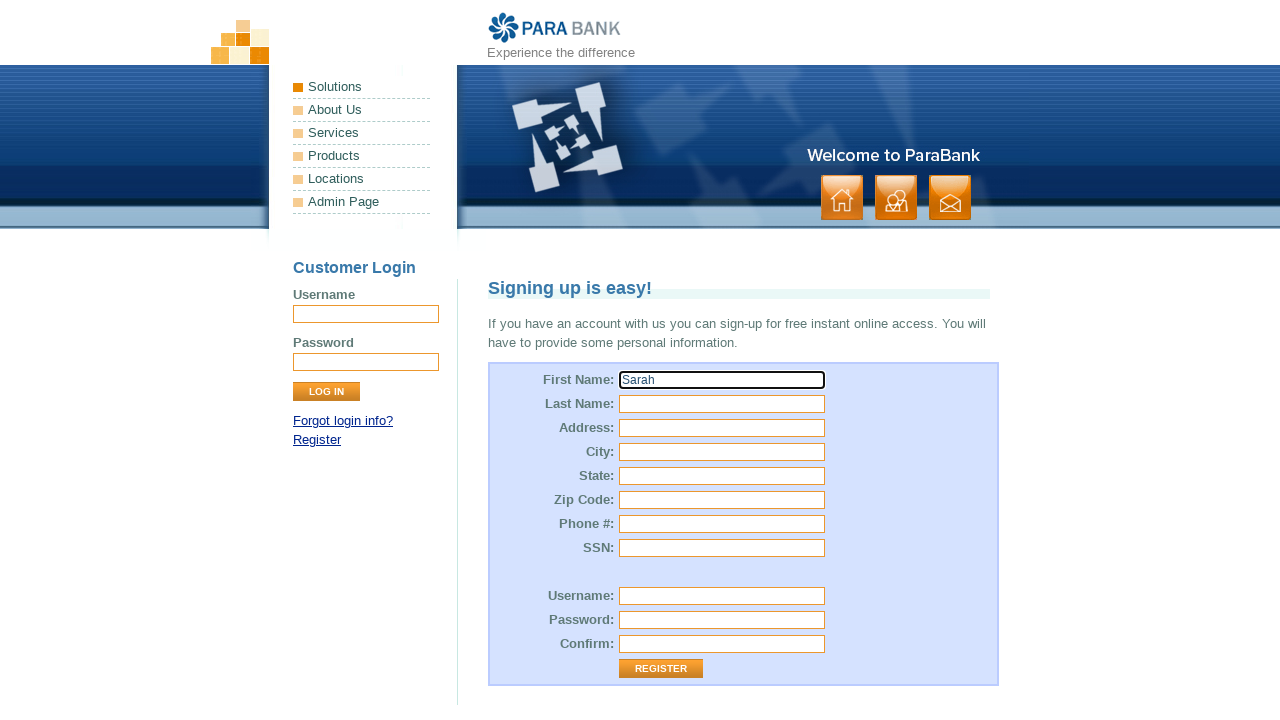

Filled last name field with 'Johnson' on input[name='customer.lastName']
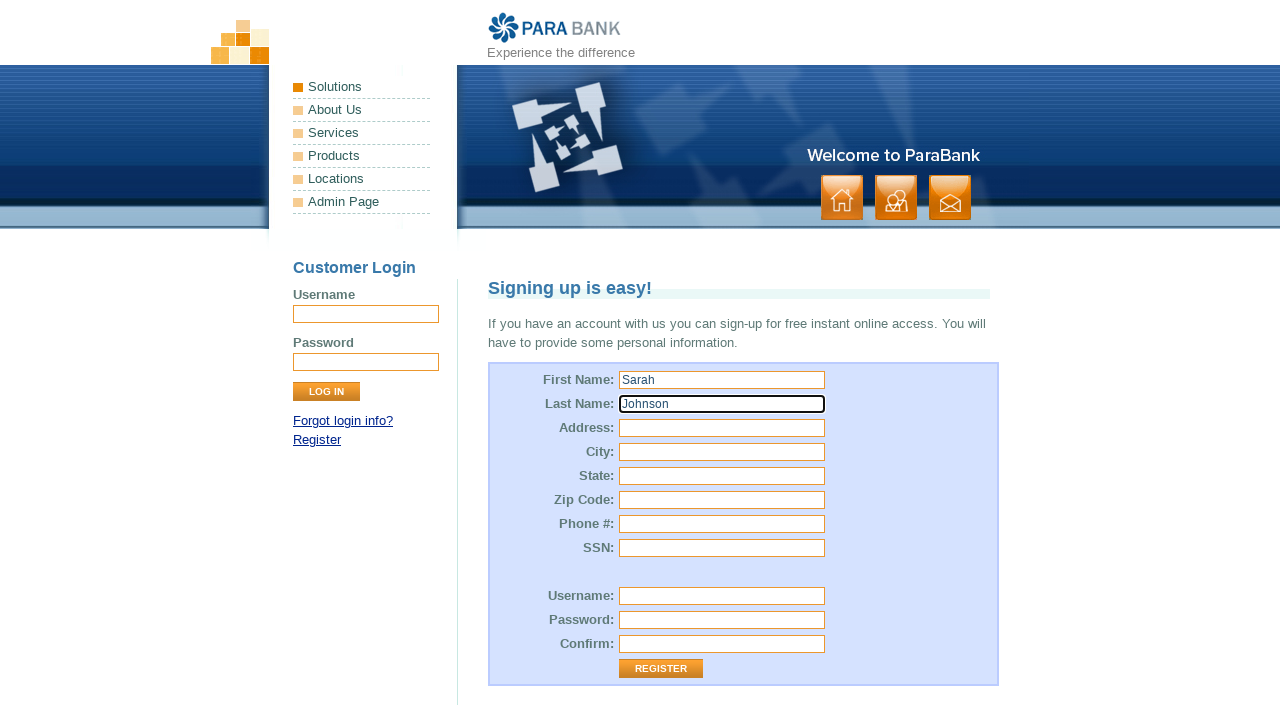

Filled street address field with '456 Oak Avenue' on #customer\.address\.street
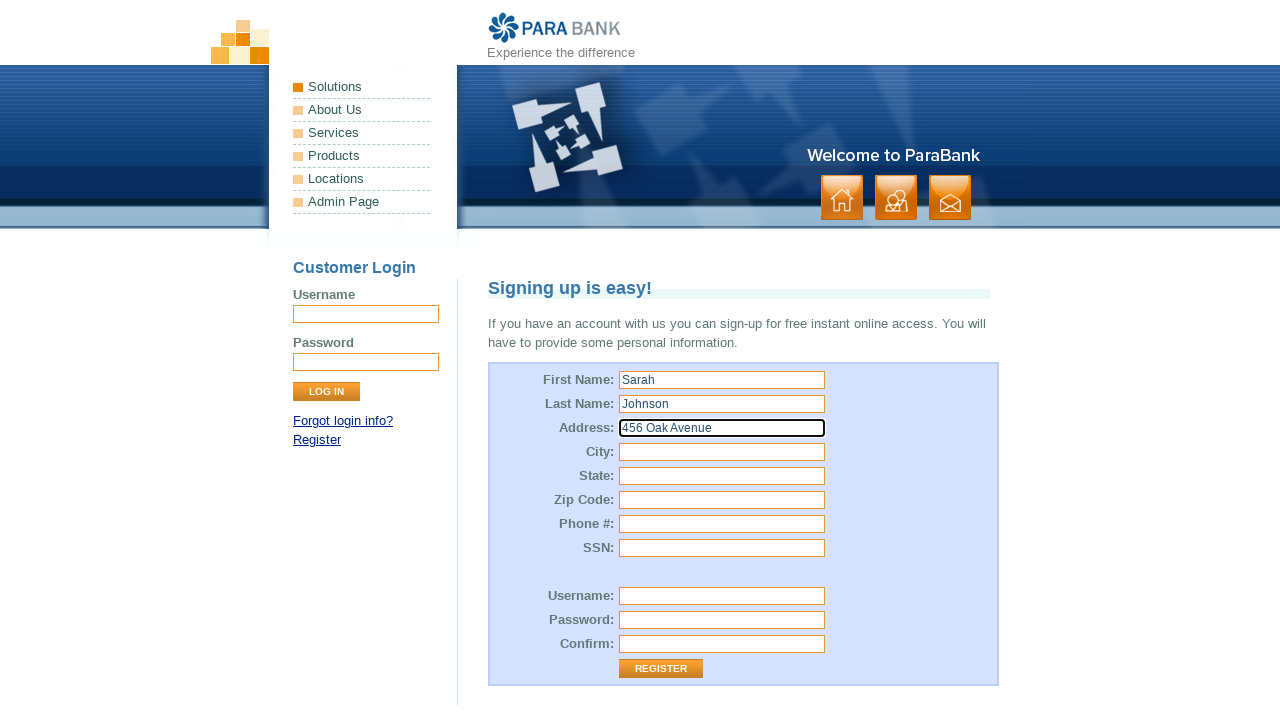

Filled city field with 'Springfield' on #customer\.address\.city
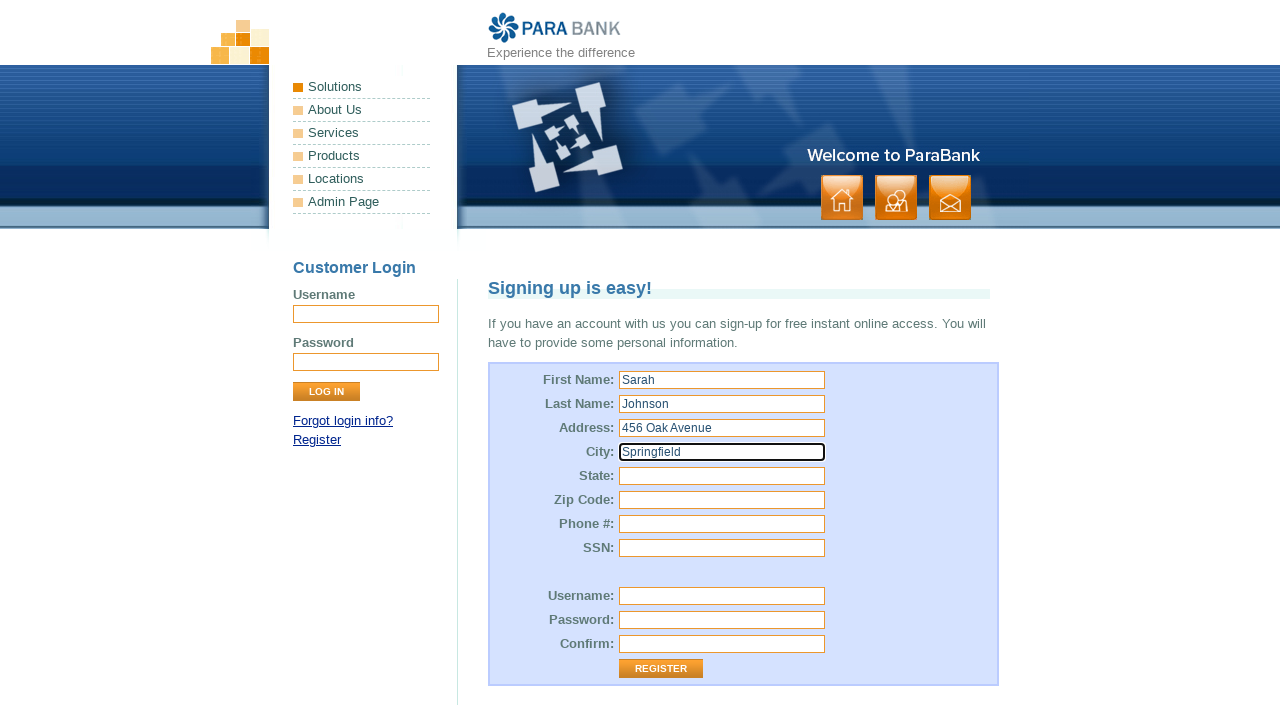

Filled state field with 'CA' on #customer\.address\.state
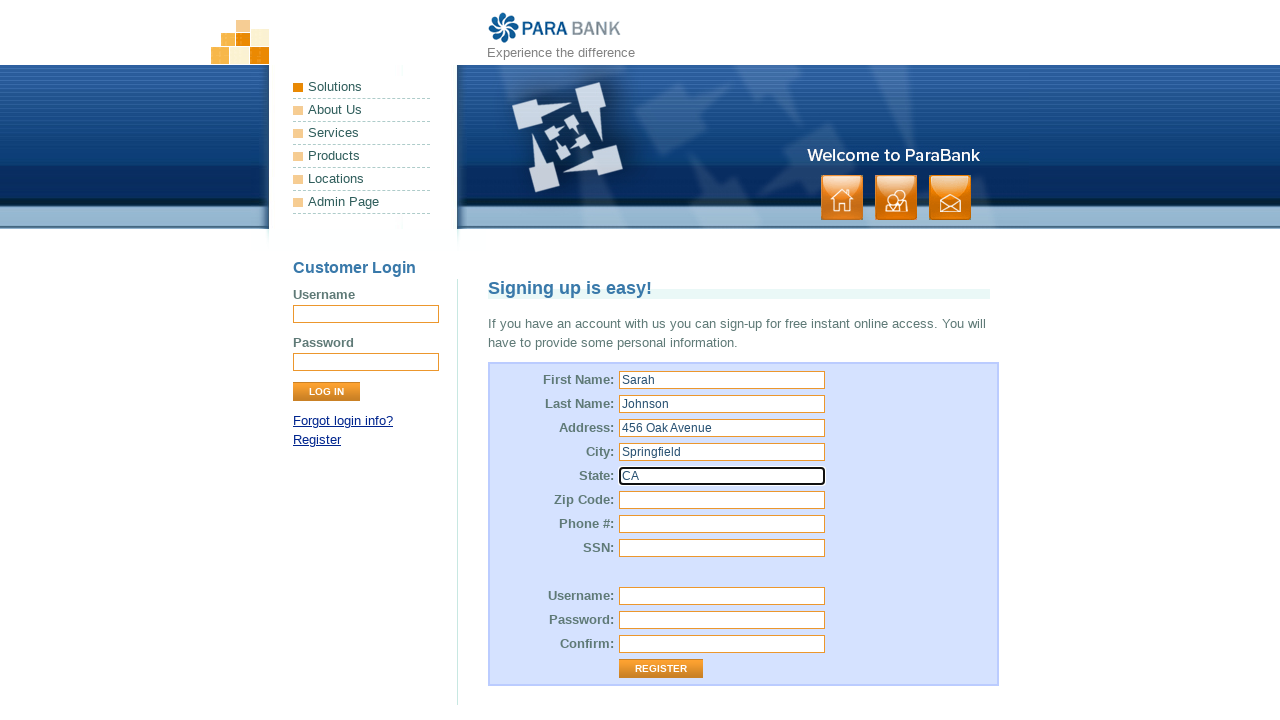

Filled phone number field with '555-123-4567' on #customer\.phoneNumber
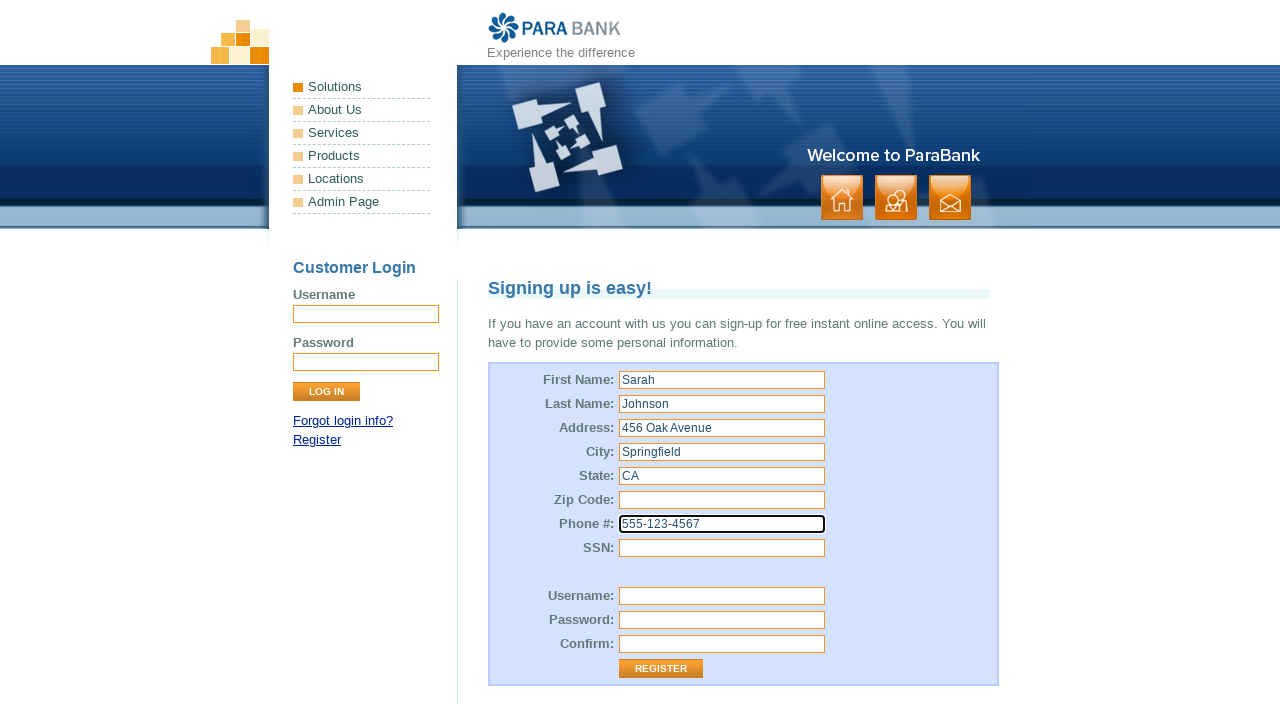

Filled SSN field with '123-45-6789' on #customer\.ssn
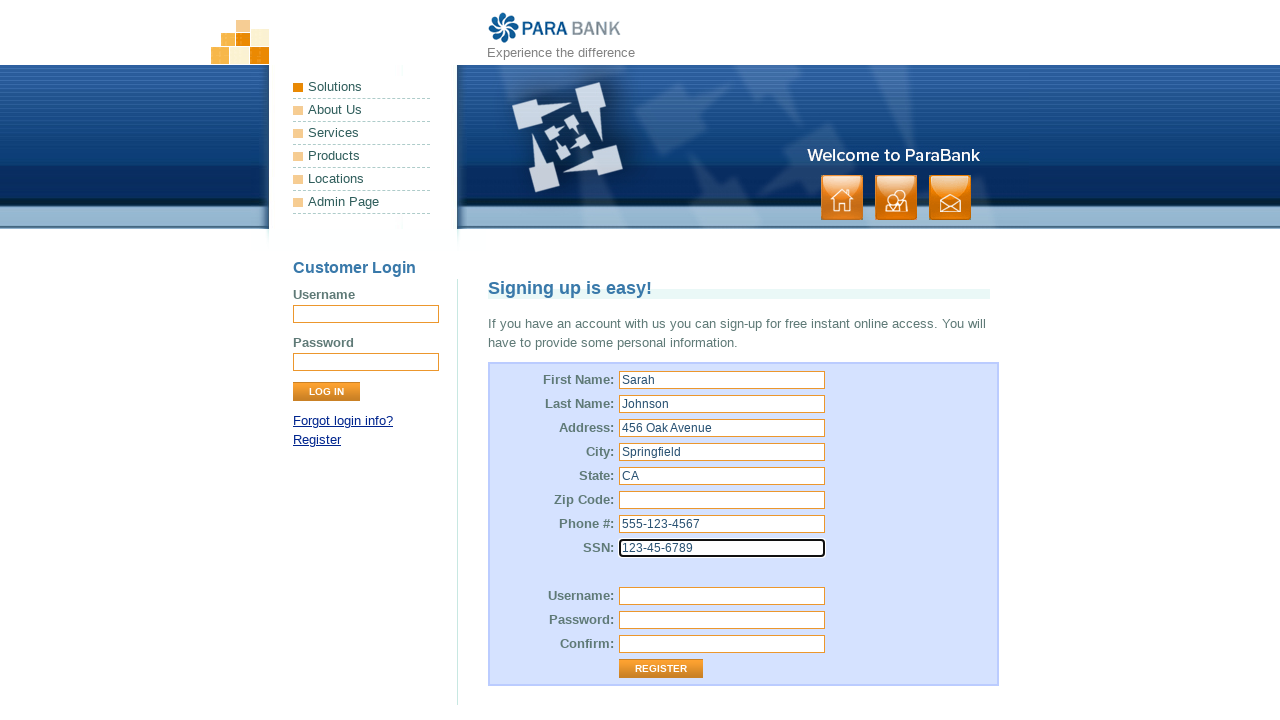

Filled username field with 'sarahj2024' on #customer\.username
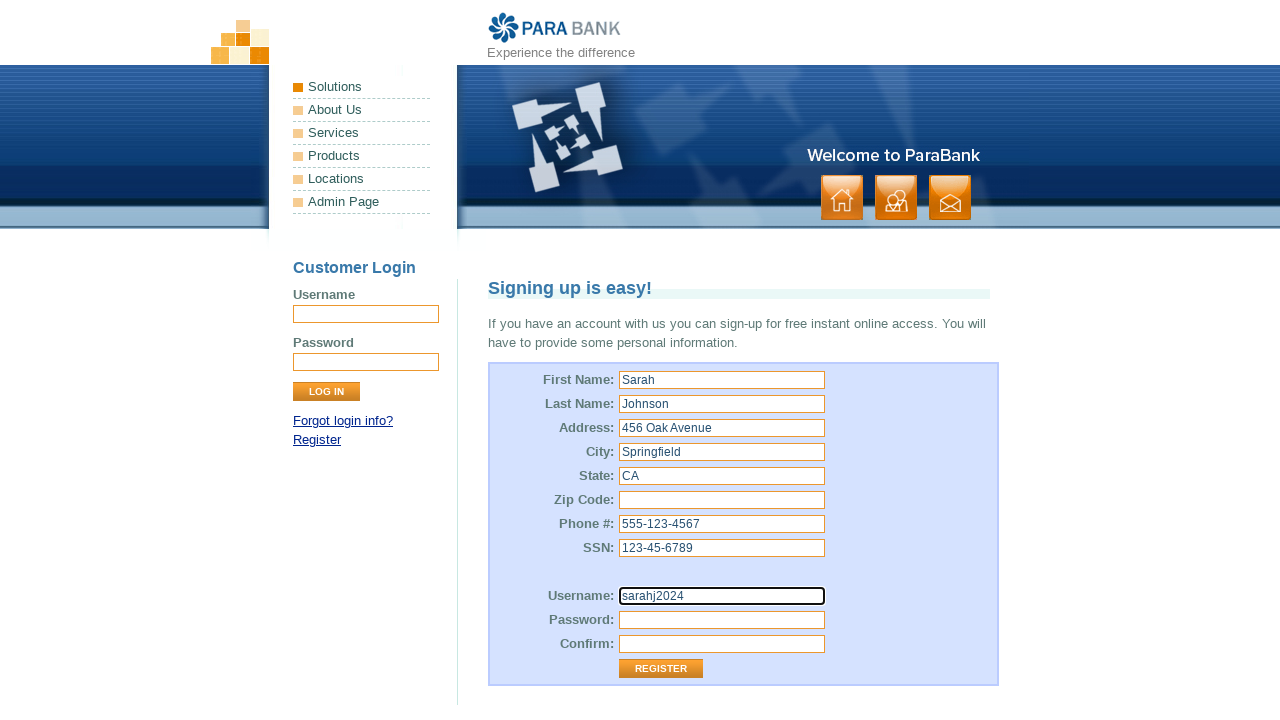

Filled password field with 'SecurePass123' on #customer\.password
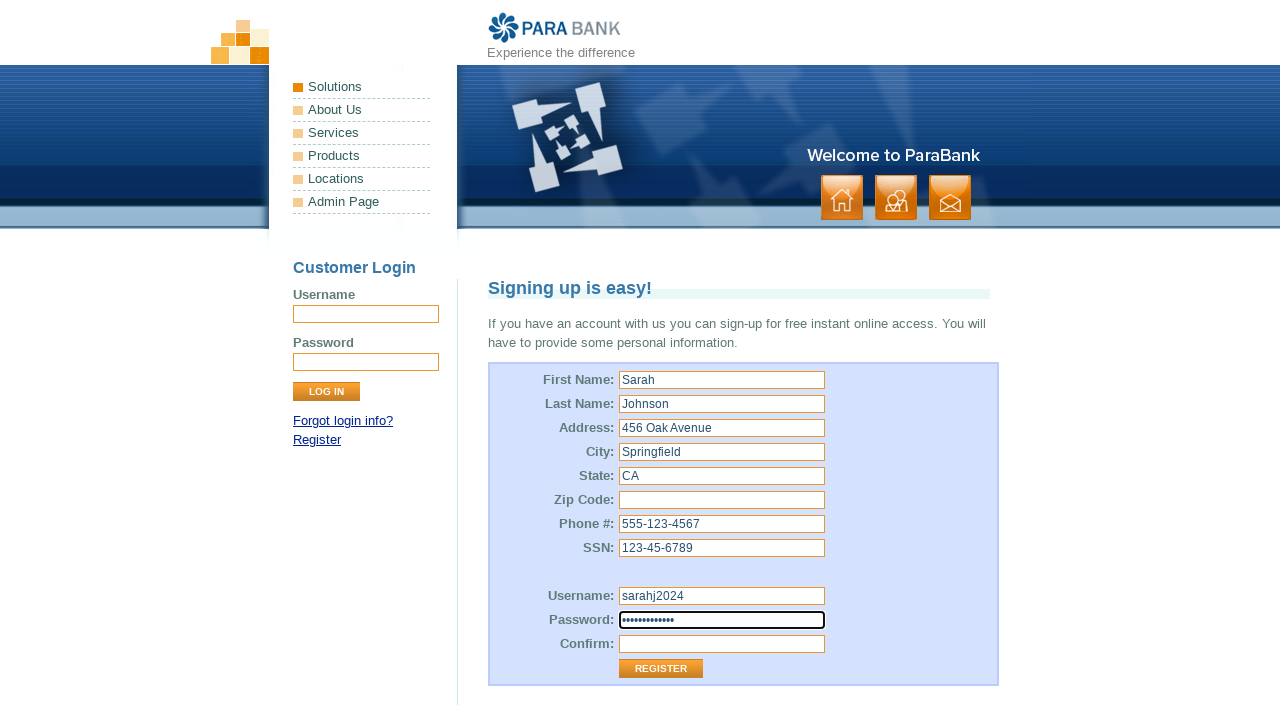

Filled repeated password field with 'SecurePass123' on #repeatedPassword
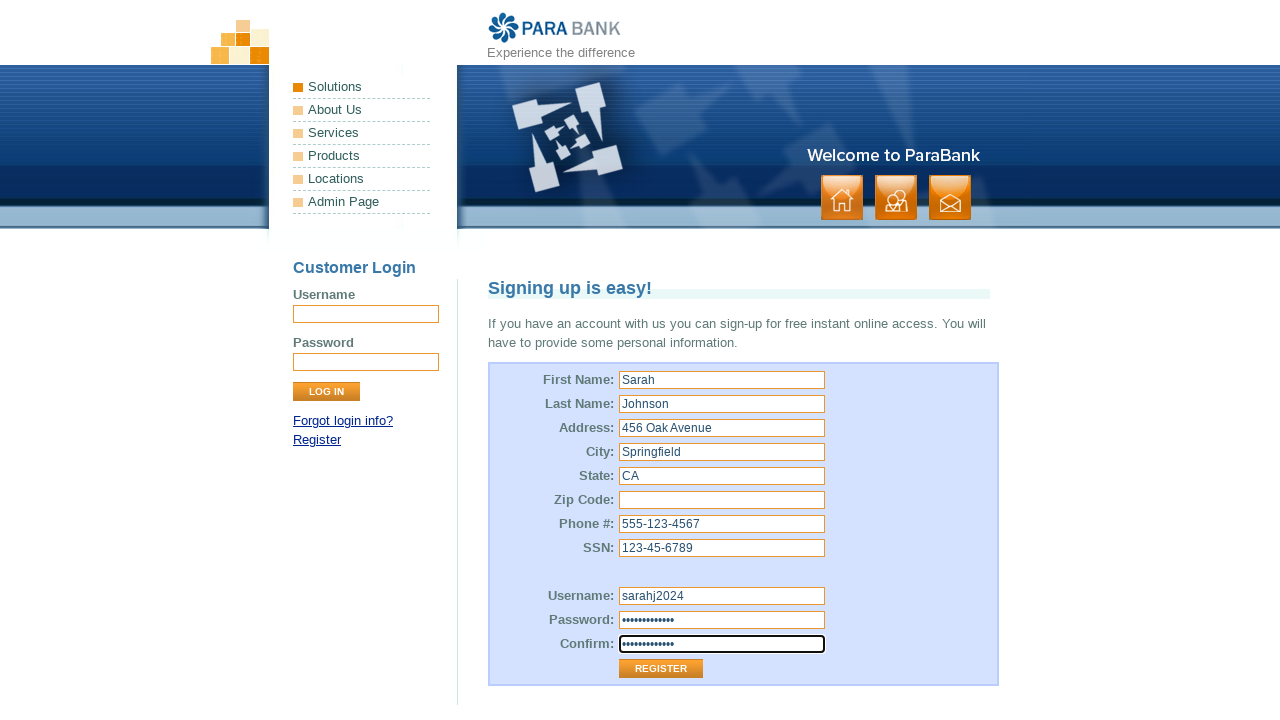

Clicked register button to submit the form at (896, 198) on .button
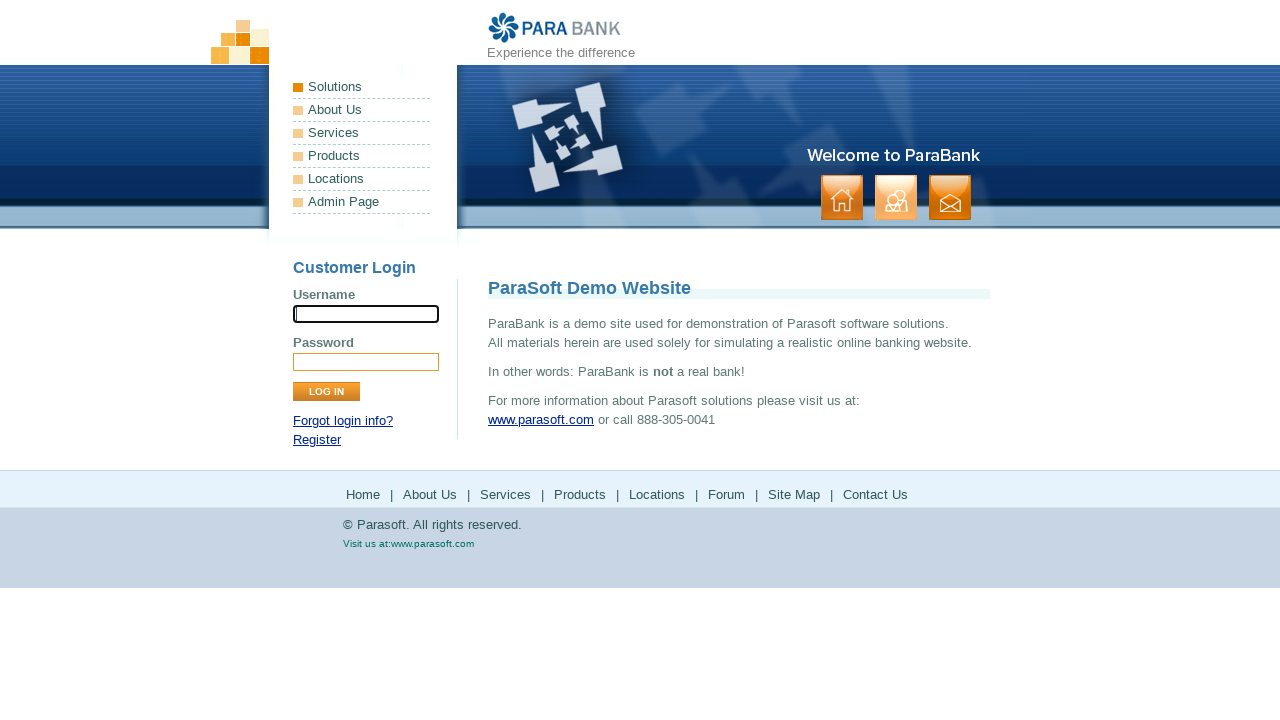

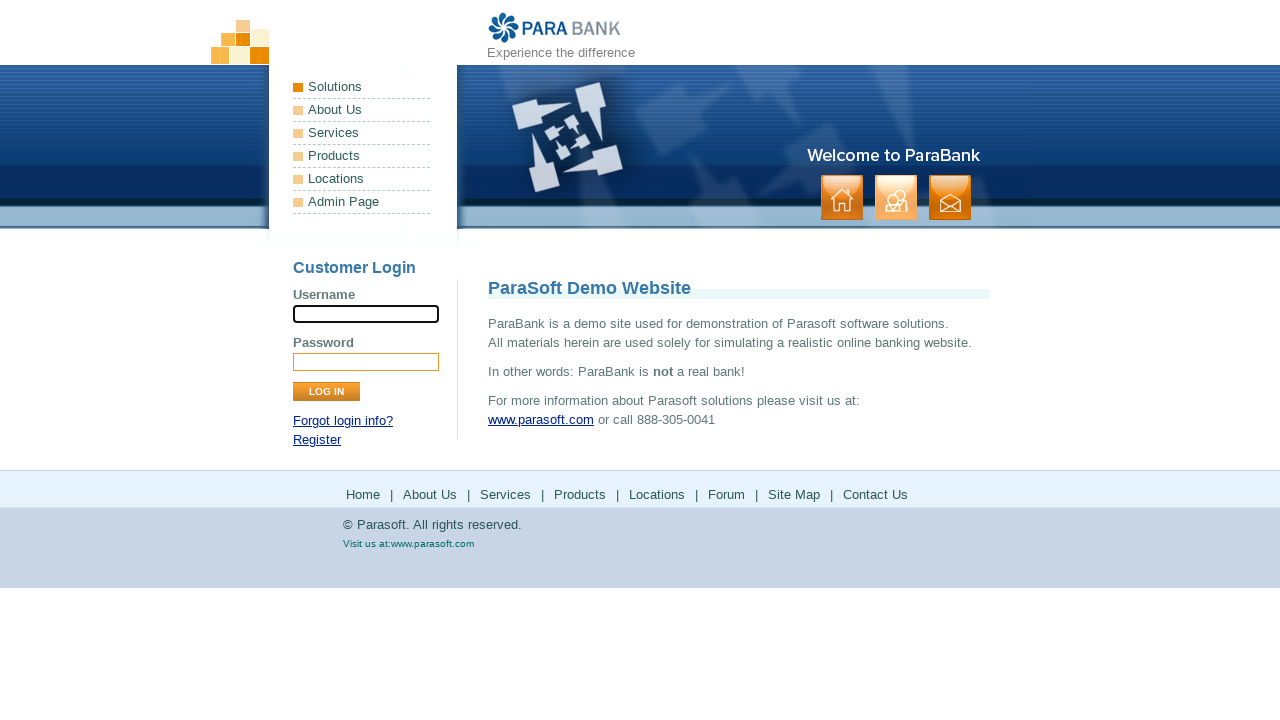